Tests adding multiple todo items to the list and verifying they appear correctly

Starting URL: https://demo.playwright.dev/todomvc

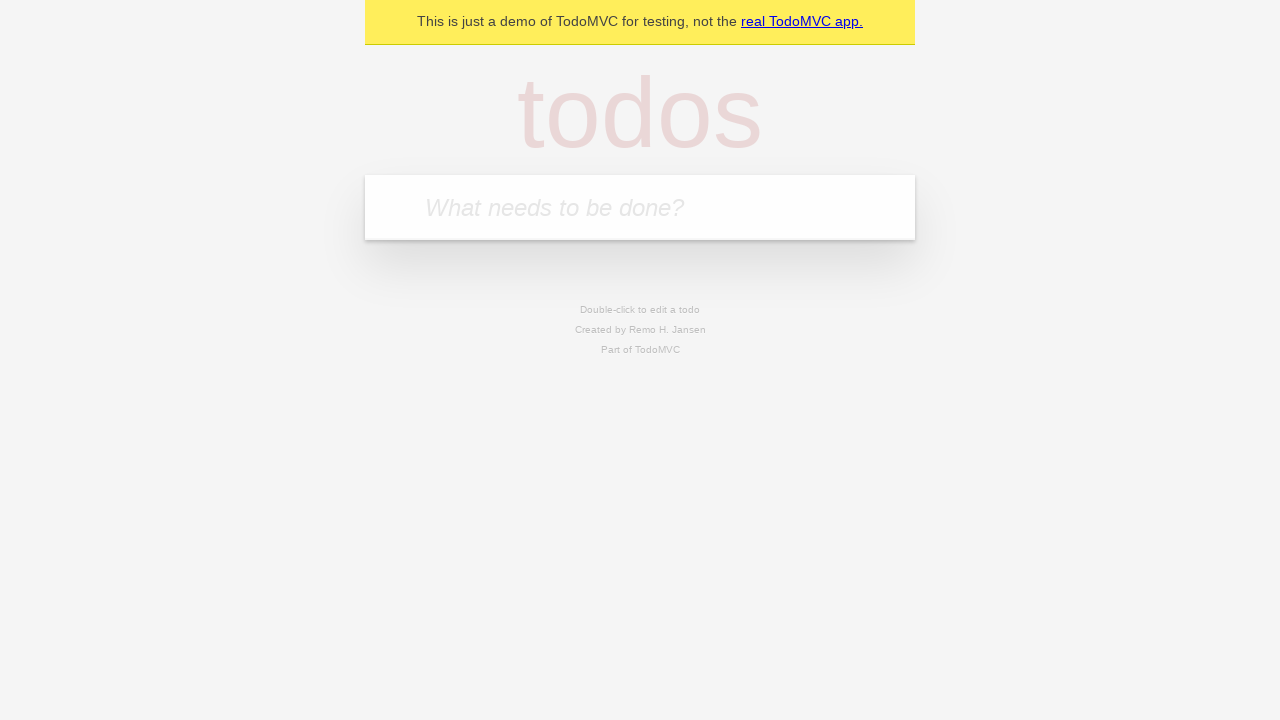

Filled todo input with 'buy some cheese' on internal:attr=[placeholder="What needs to be done?"i]
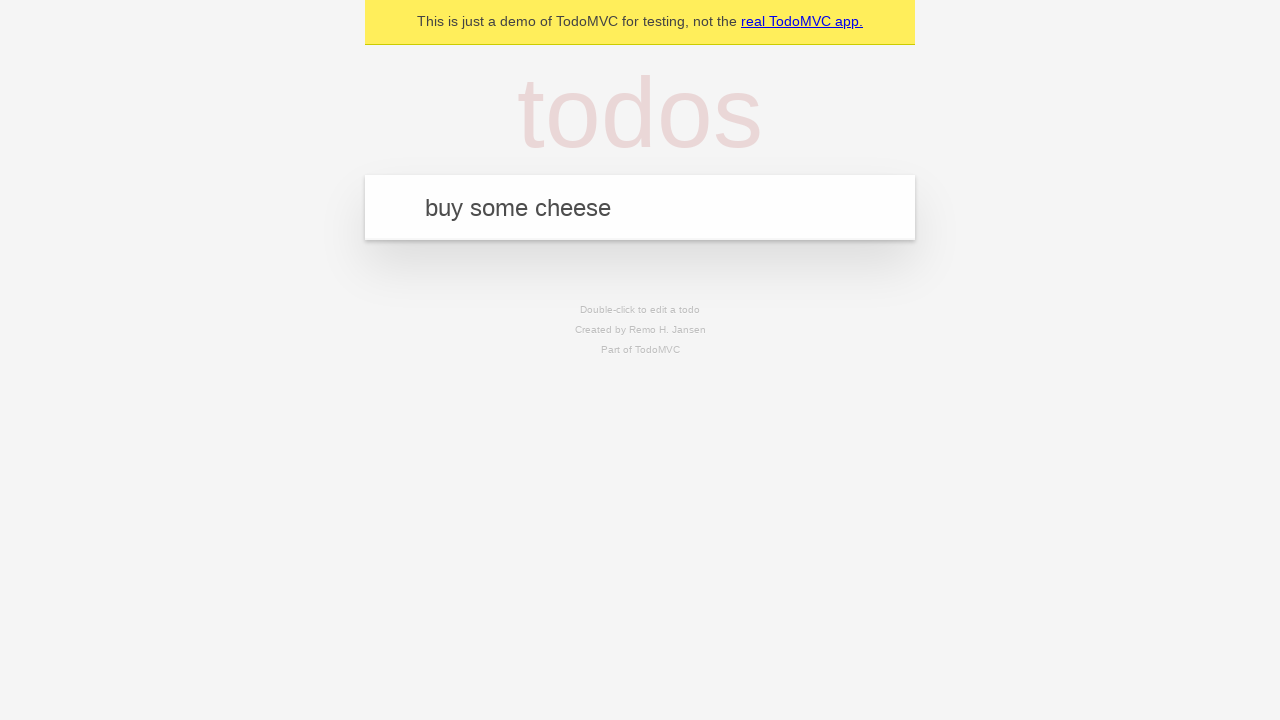

Pressed Enter to create first todo item on internal:attr=[placeholder="What needs to be done?"i]
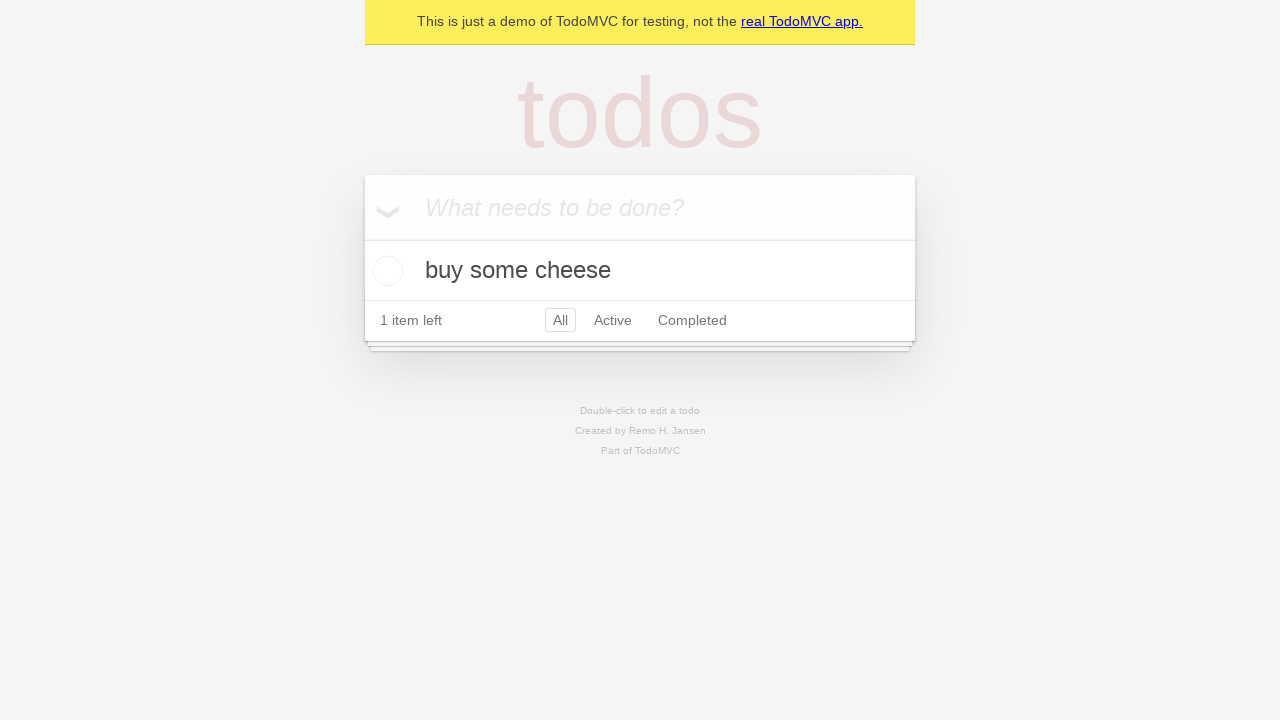

First todo item appeared in the list
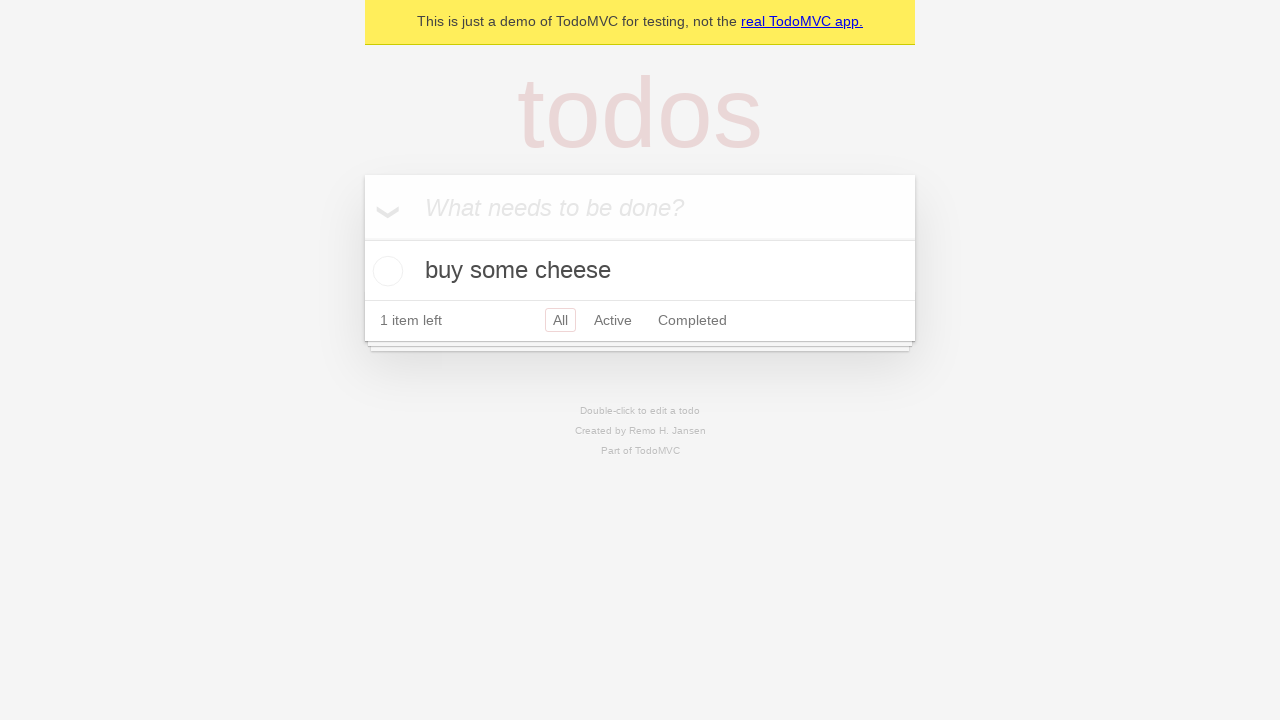

Filled todo input with 'feed the cat' on internal:attr=[placeholder="What needs to be done?"i]
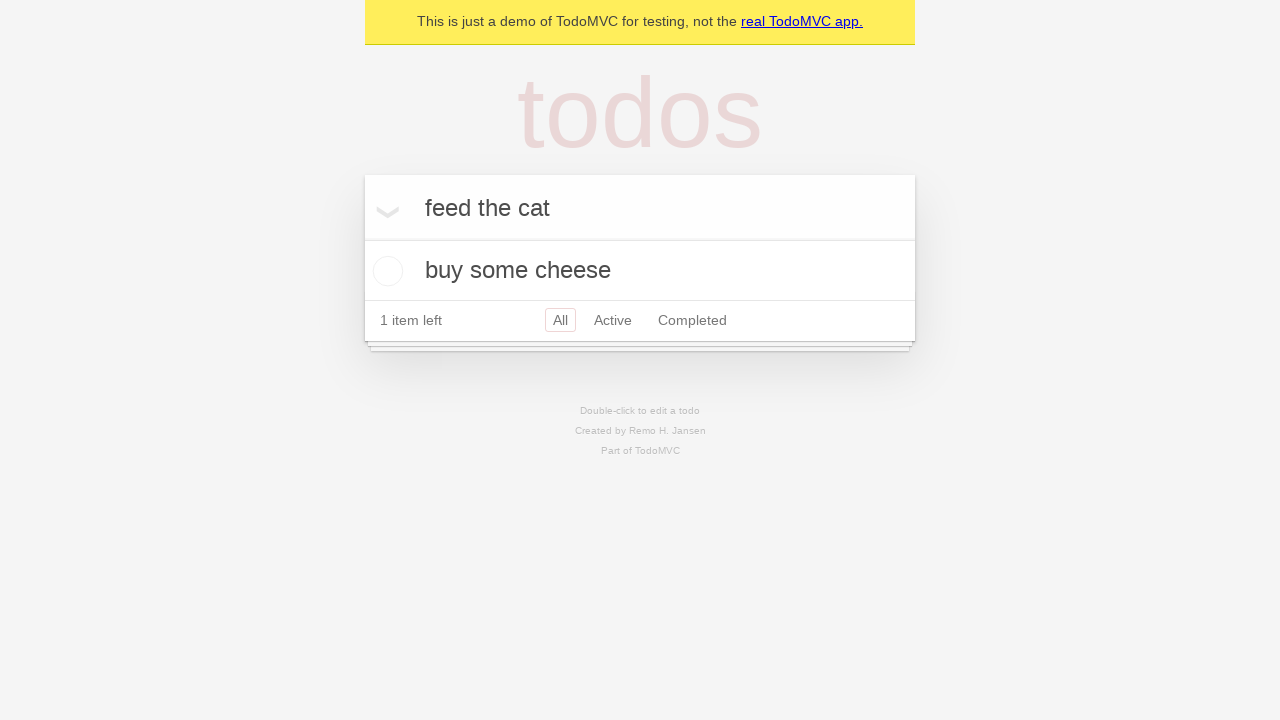

Pressed Enter to create second todo item on internal:attr=[placeholder="What needs to be done?"i]
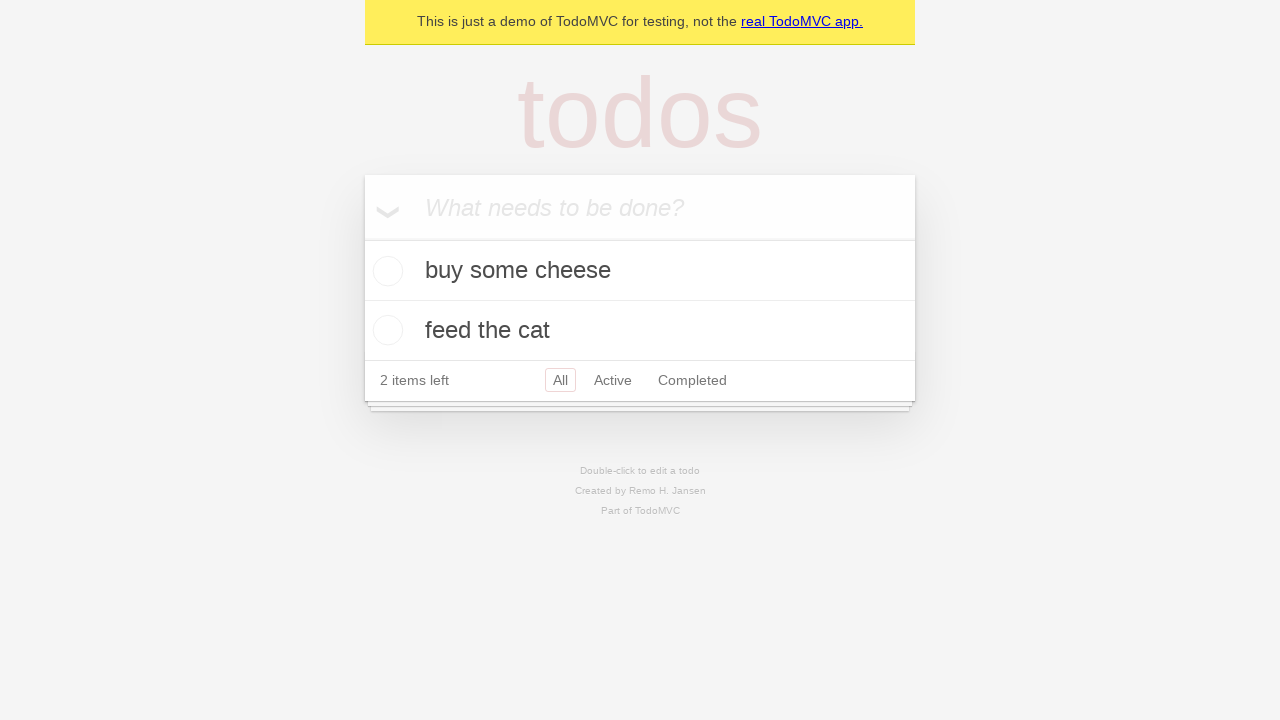

Second todo item is now visible in the list
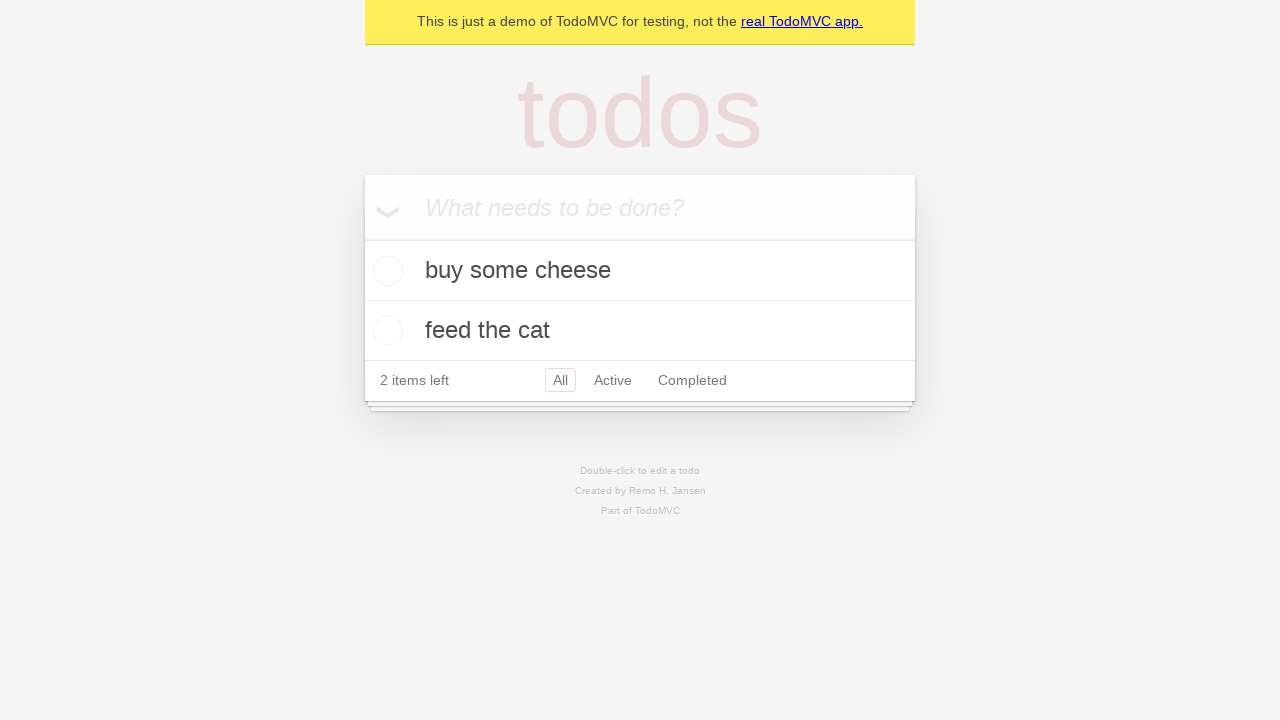

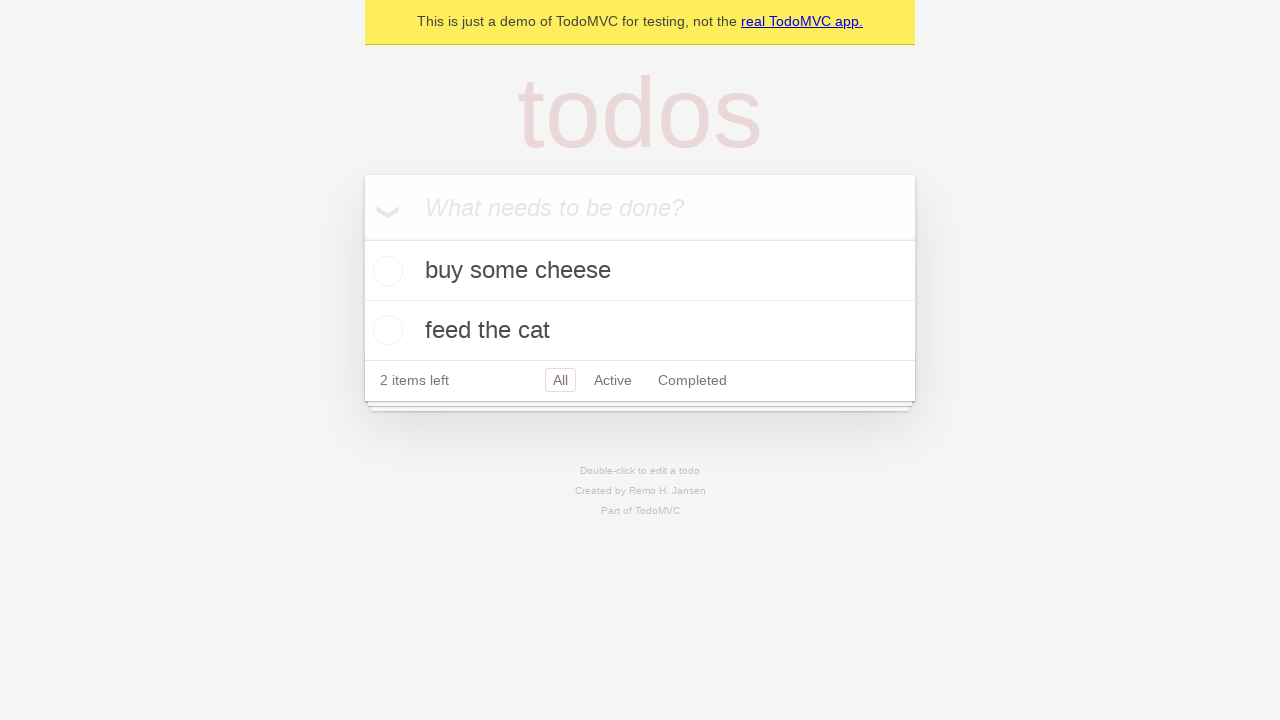